Tests that clicking the Autocomplete link navigates to the correct URL

Starting URL: https://formy-project.herokuapp.com/

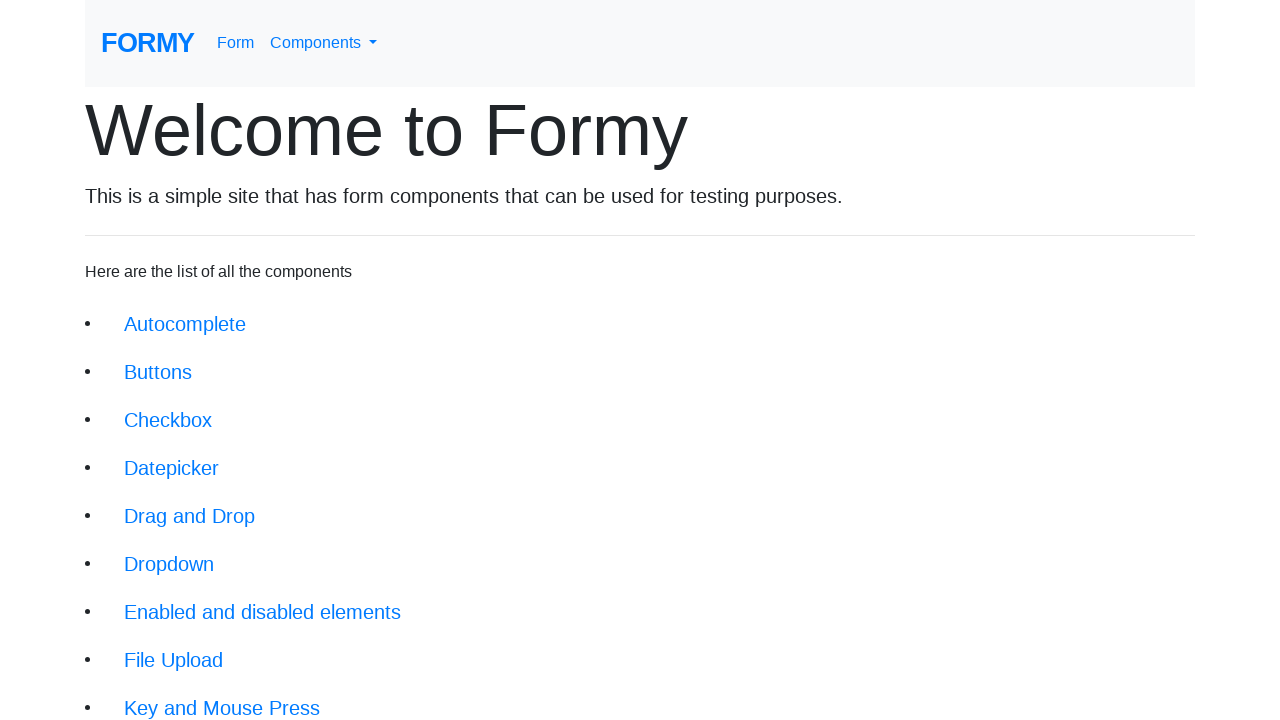

Clicked Autocomplete link on main page at (185, 324) on xpath=//div[@class='jumbotron-fluid']/li/a[@href='/autocomplete']
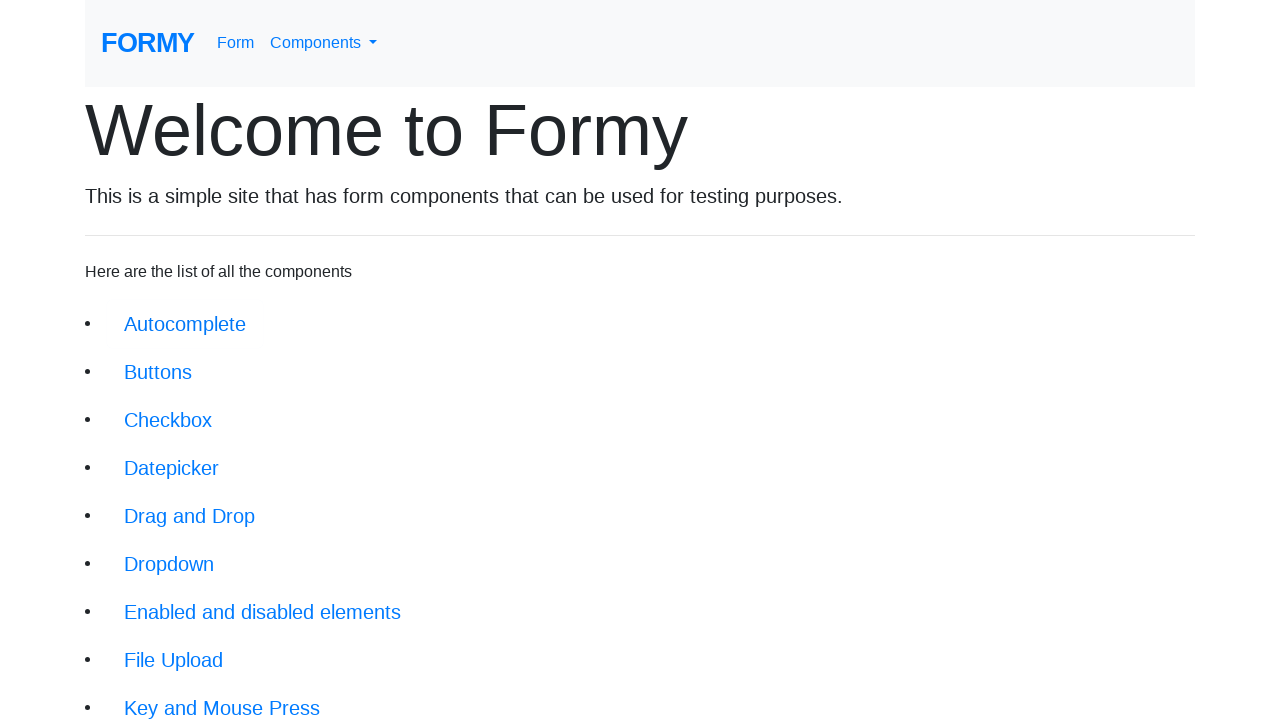

Verified navigation to Autocomplete page - URL is correct
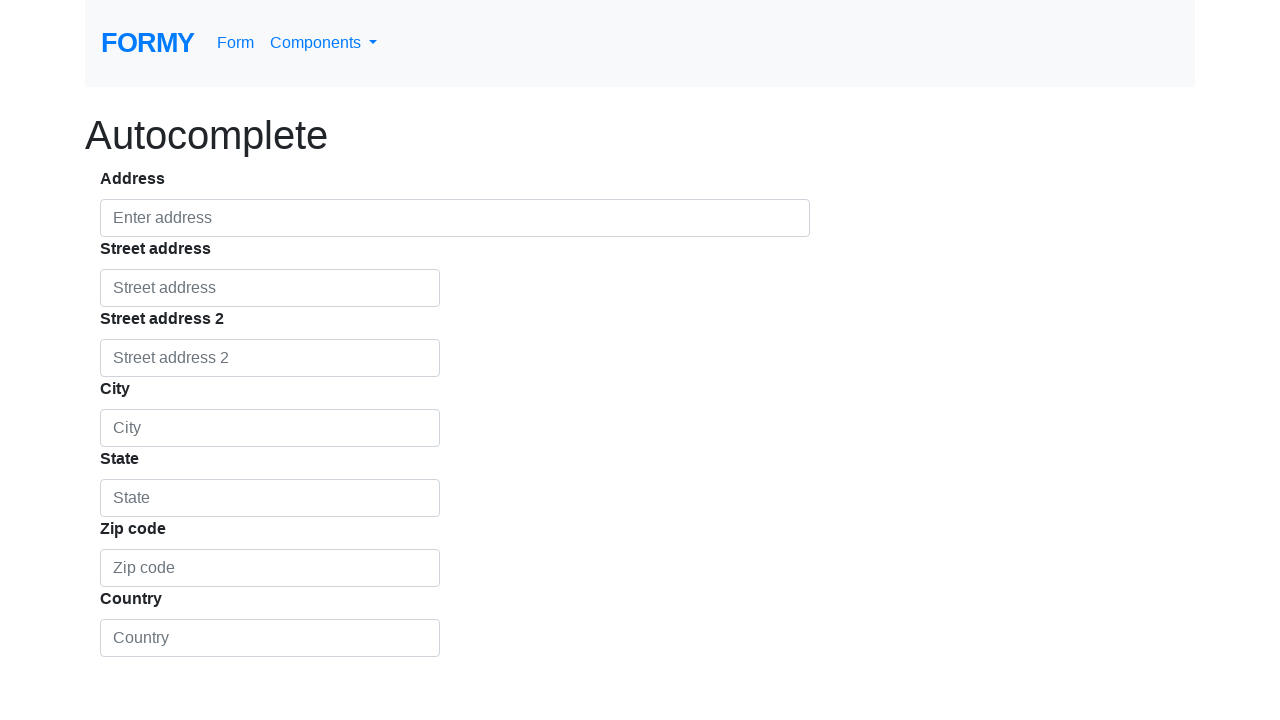

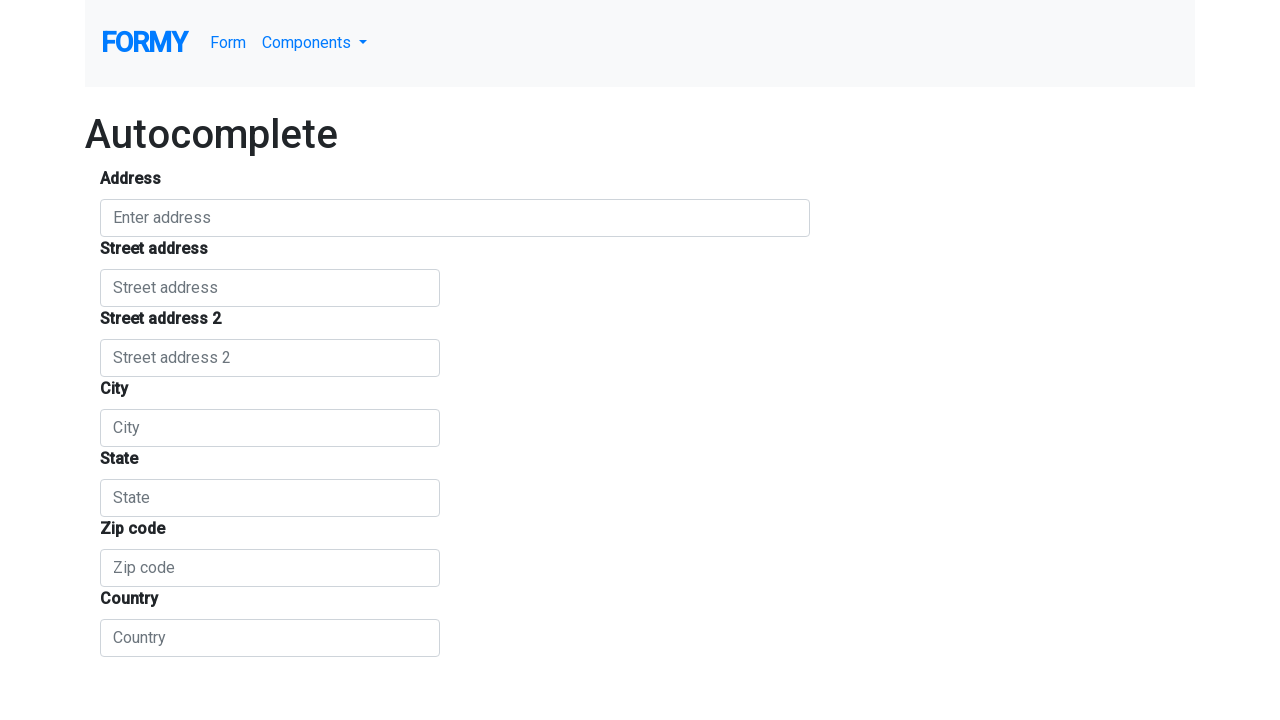